Tests bank manager account opening workflow by selecting user and currency, then processing the account creation

Starting URL: https://www.globalsqa.com/angularJs-protractor/BankingProject/#/login

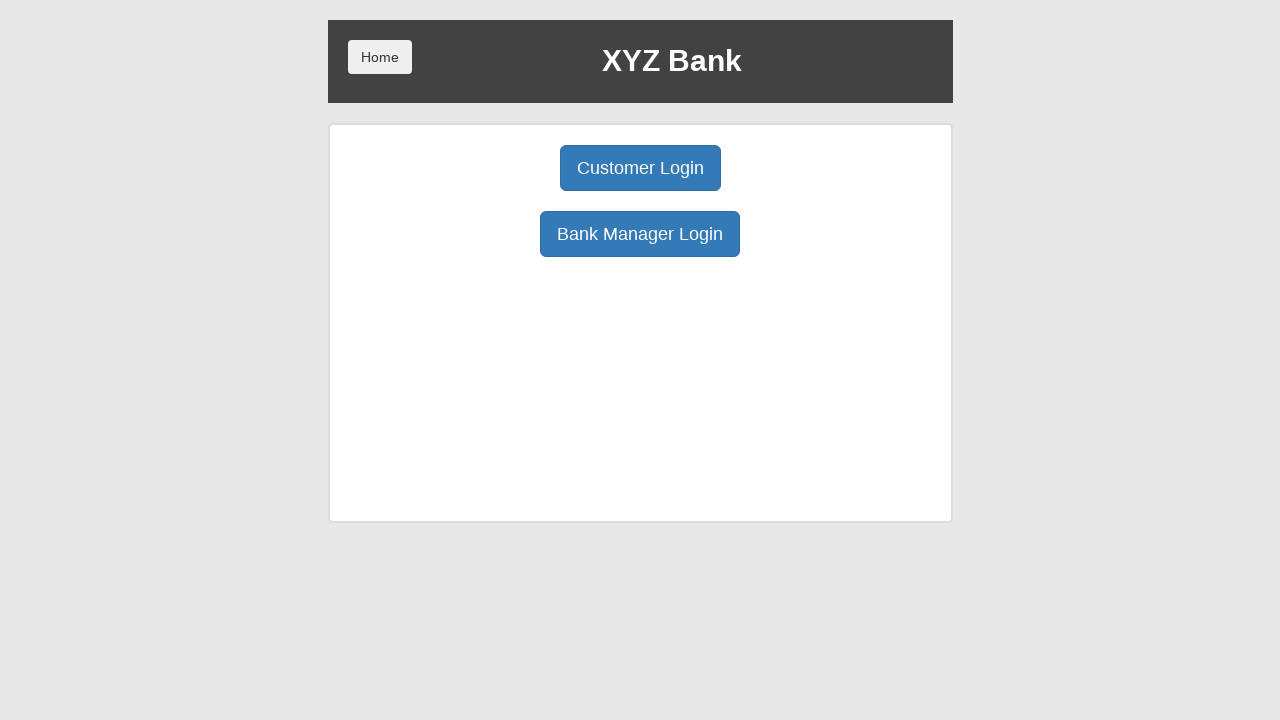

Clicked Bank Manager Login button at (640, 234) on button:has-text('Bank Manager Login')
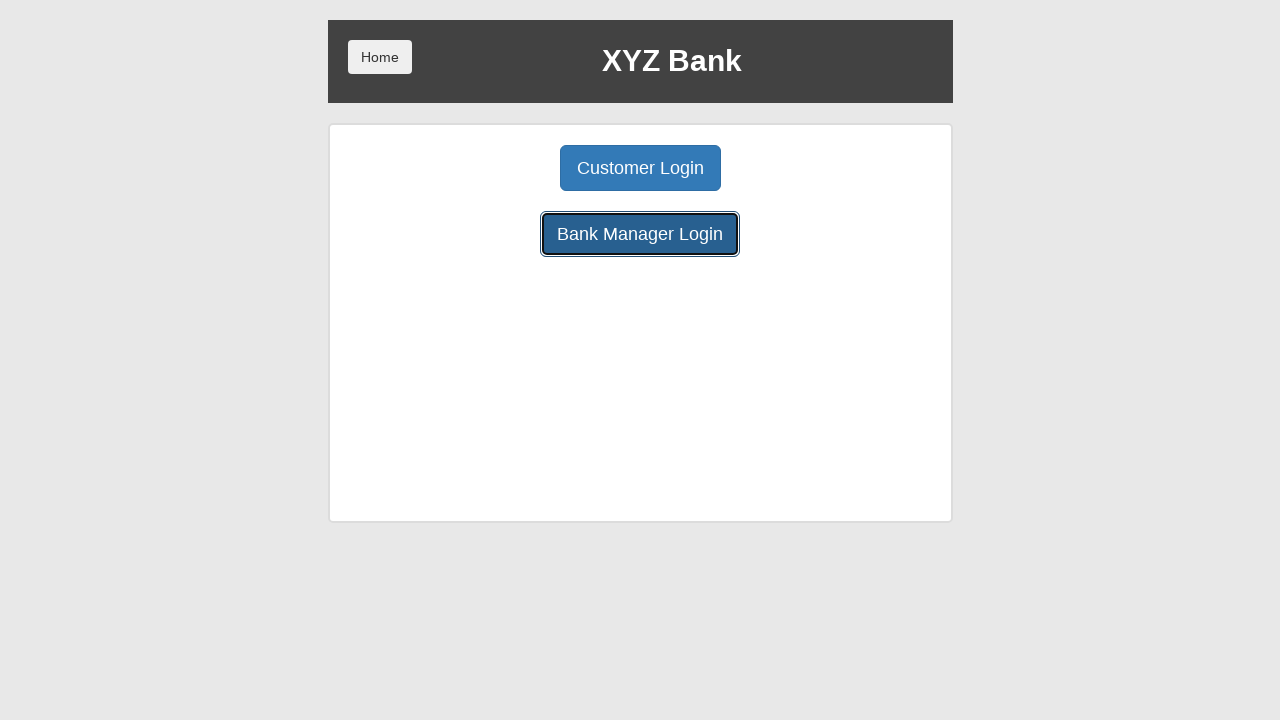

Clicked Open Account button at (654, 168) on button:has-text('Open Account')
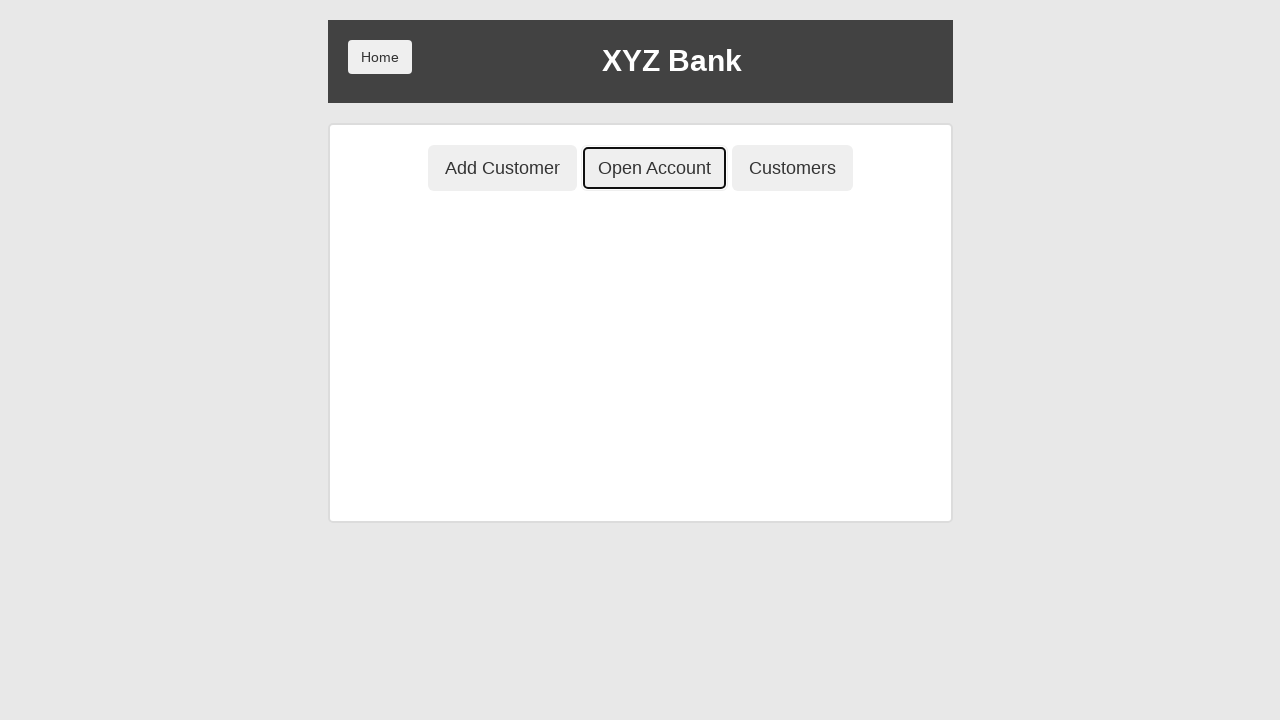

Selected user 'Harry Potter' from dropdown on select#userSelect
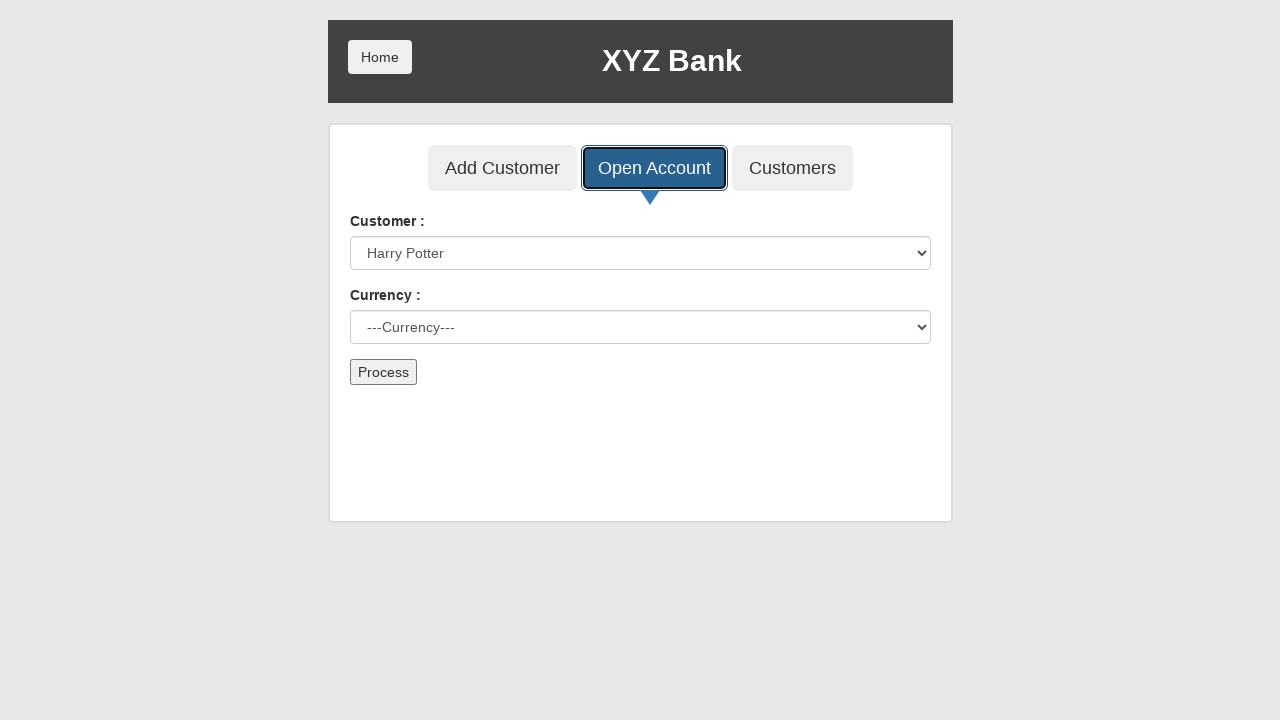

Selected currency 'Pound' from dropdown on select#currency
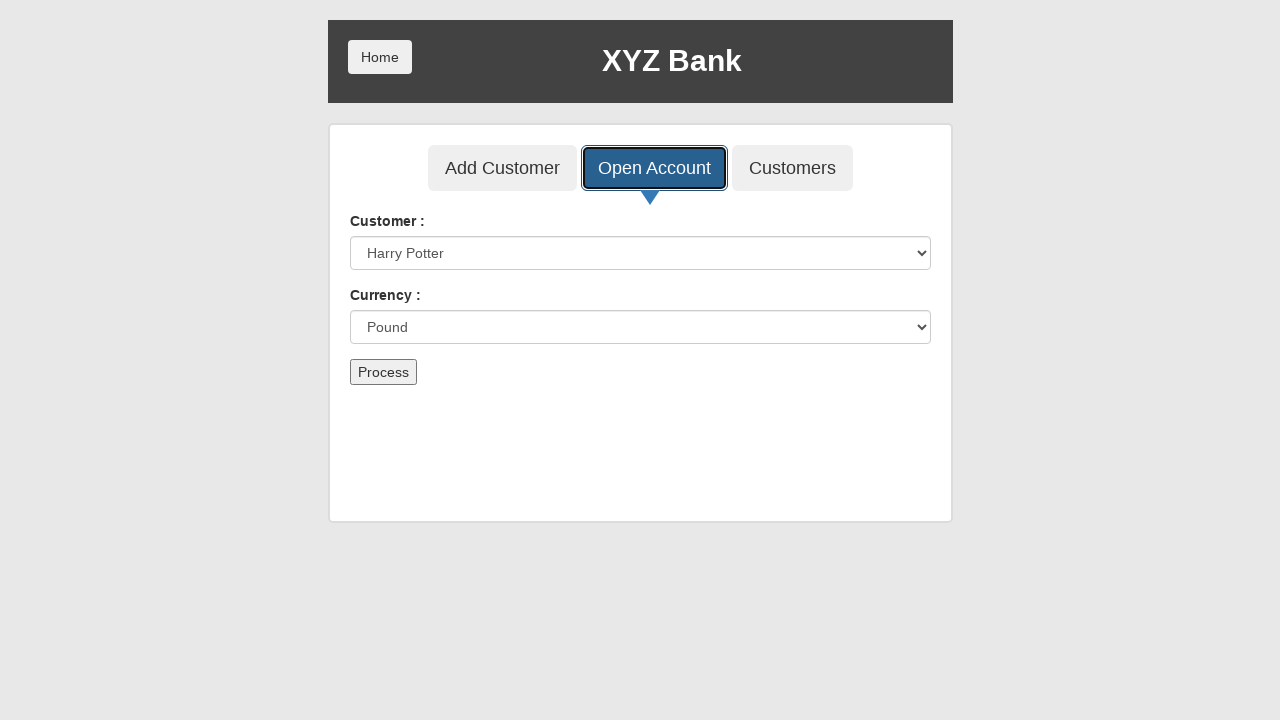

Clicked Process button to create account at (383, 372) on button:has-text('Process')
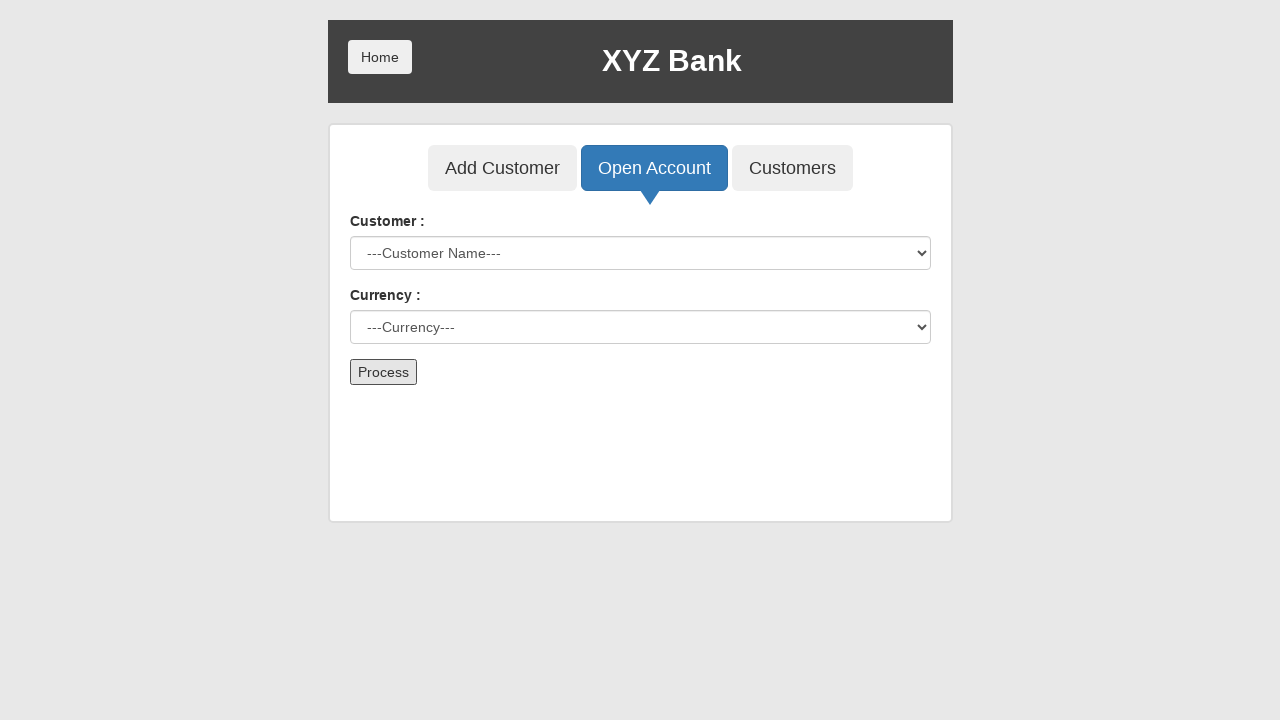

Accepted account creation confirmation alert
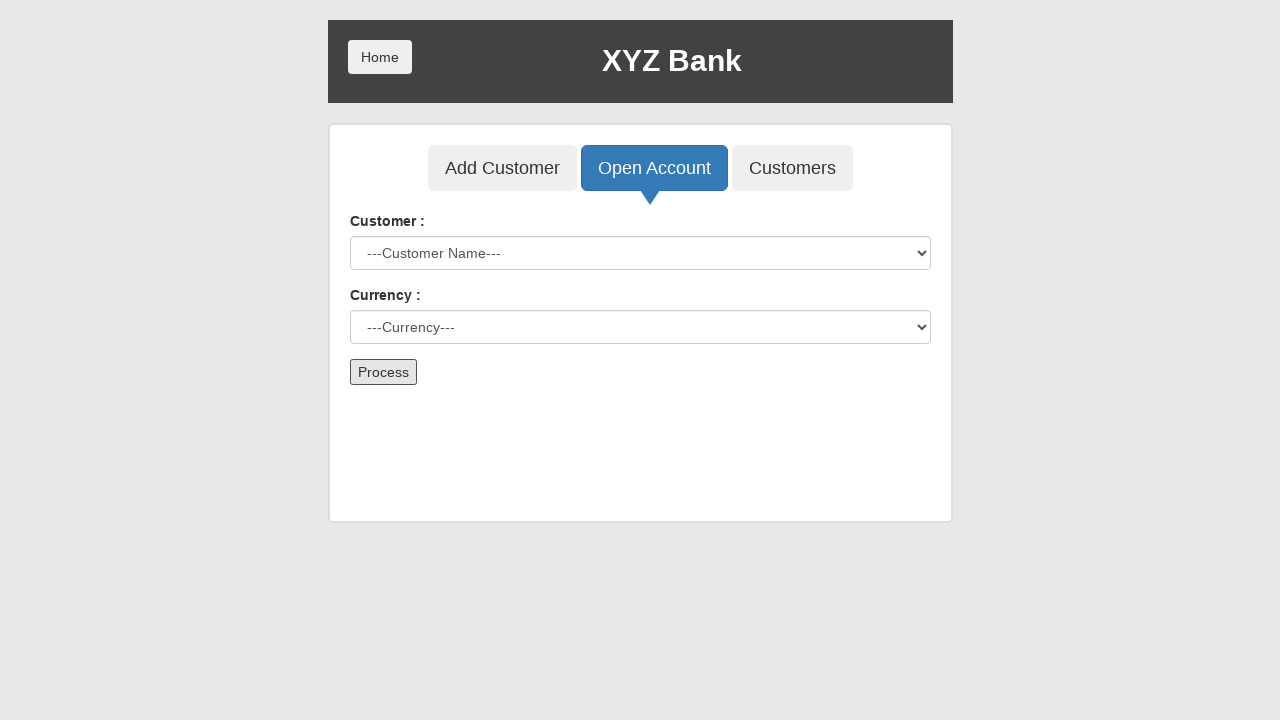

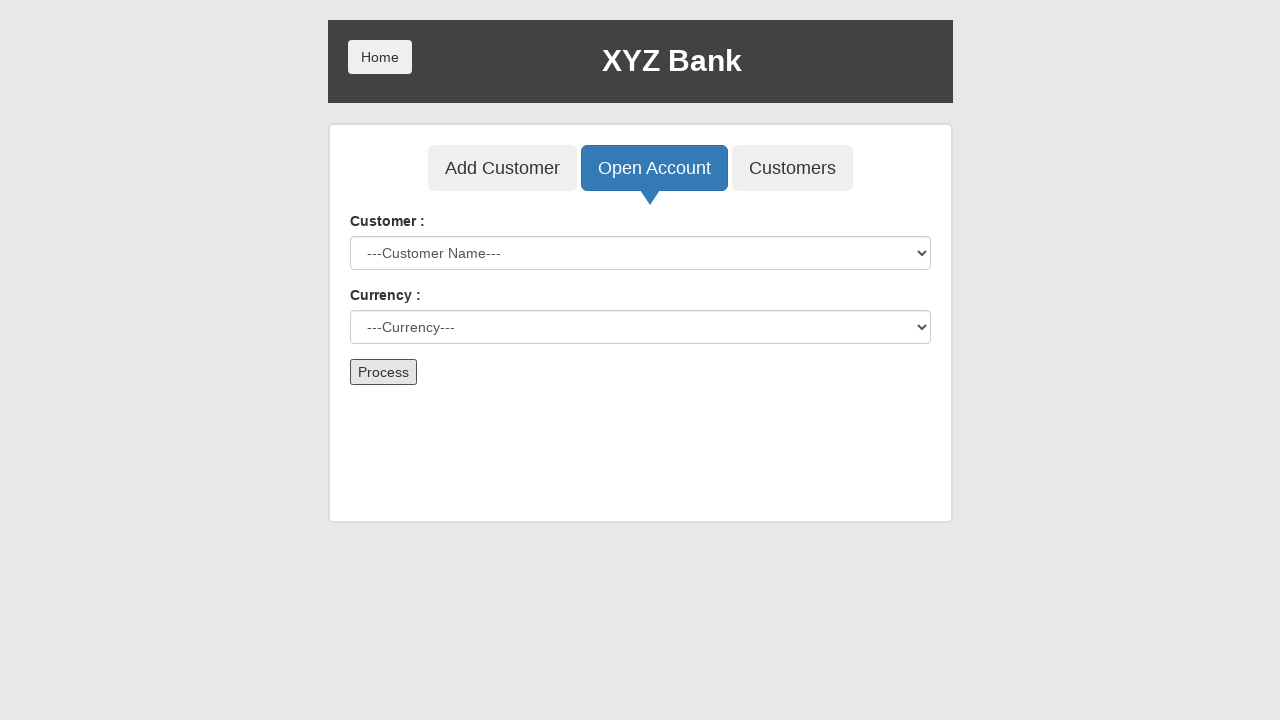